Tests browser window manipulation by maximizing, minimizing, and making the window fullscreen while verifying window state changes on W3Schools website.

Starting URL: https://www.w3schools.com/

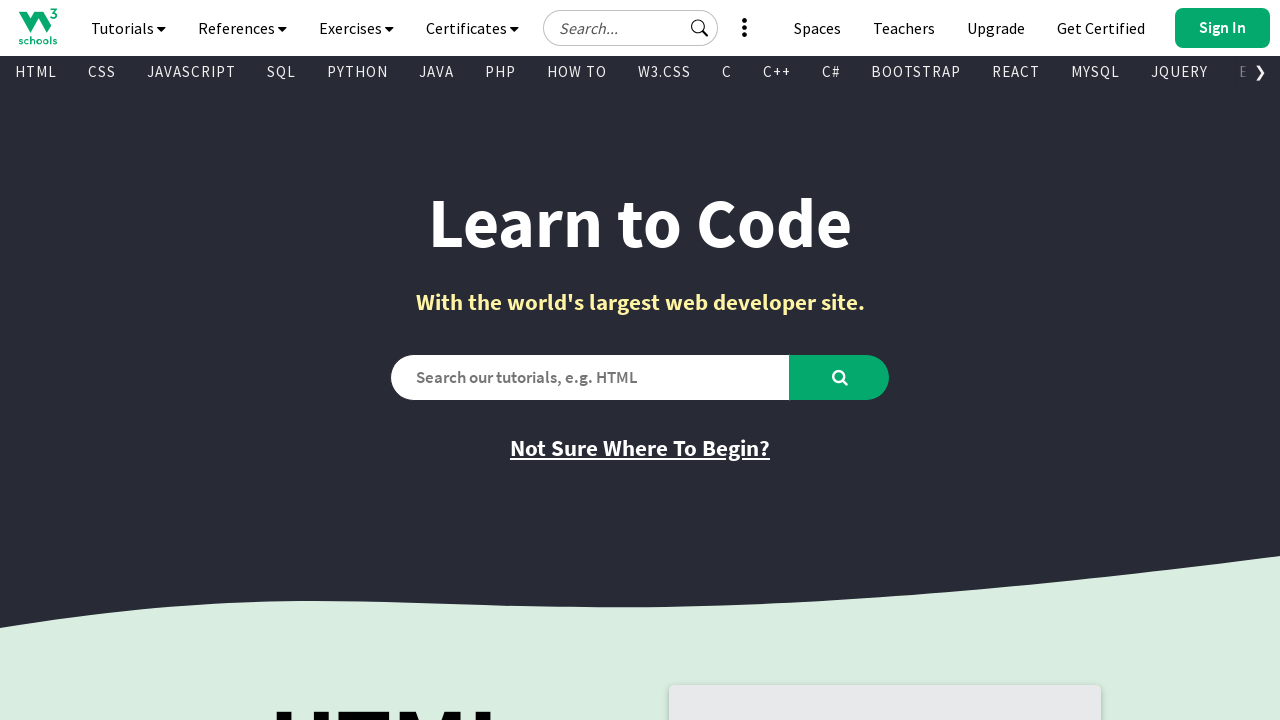

Set viewport size to 1920x1080 to maximize window
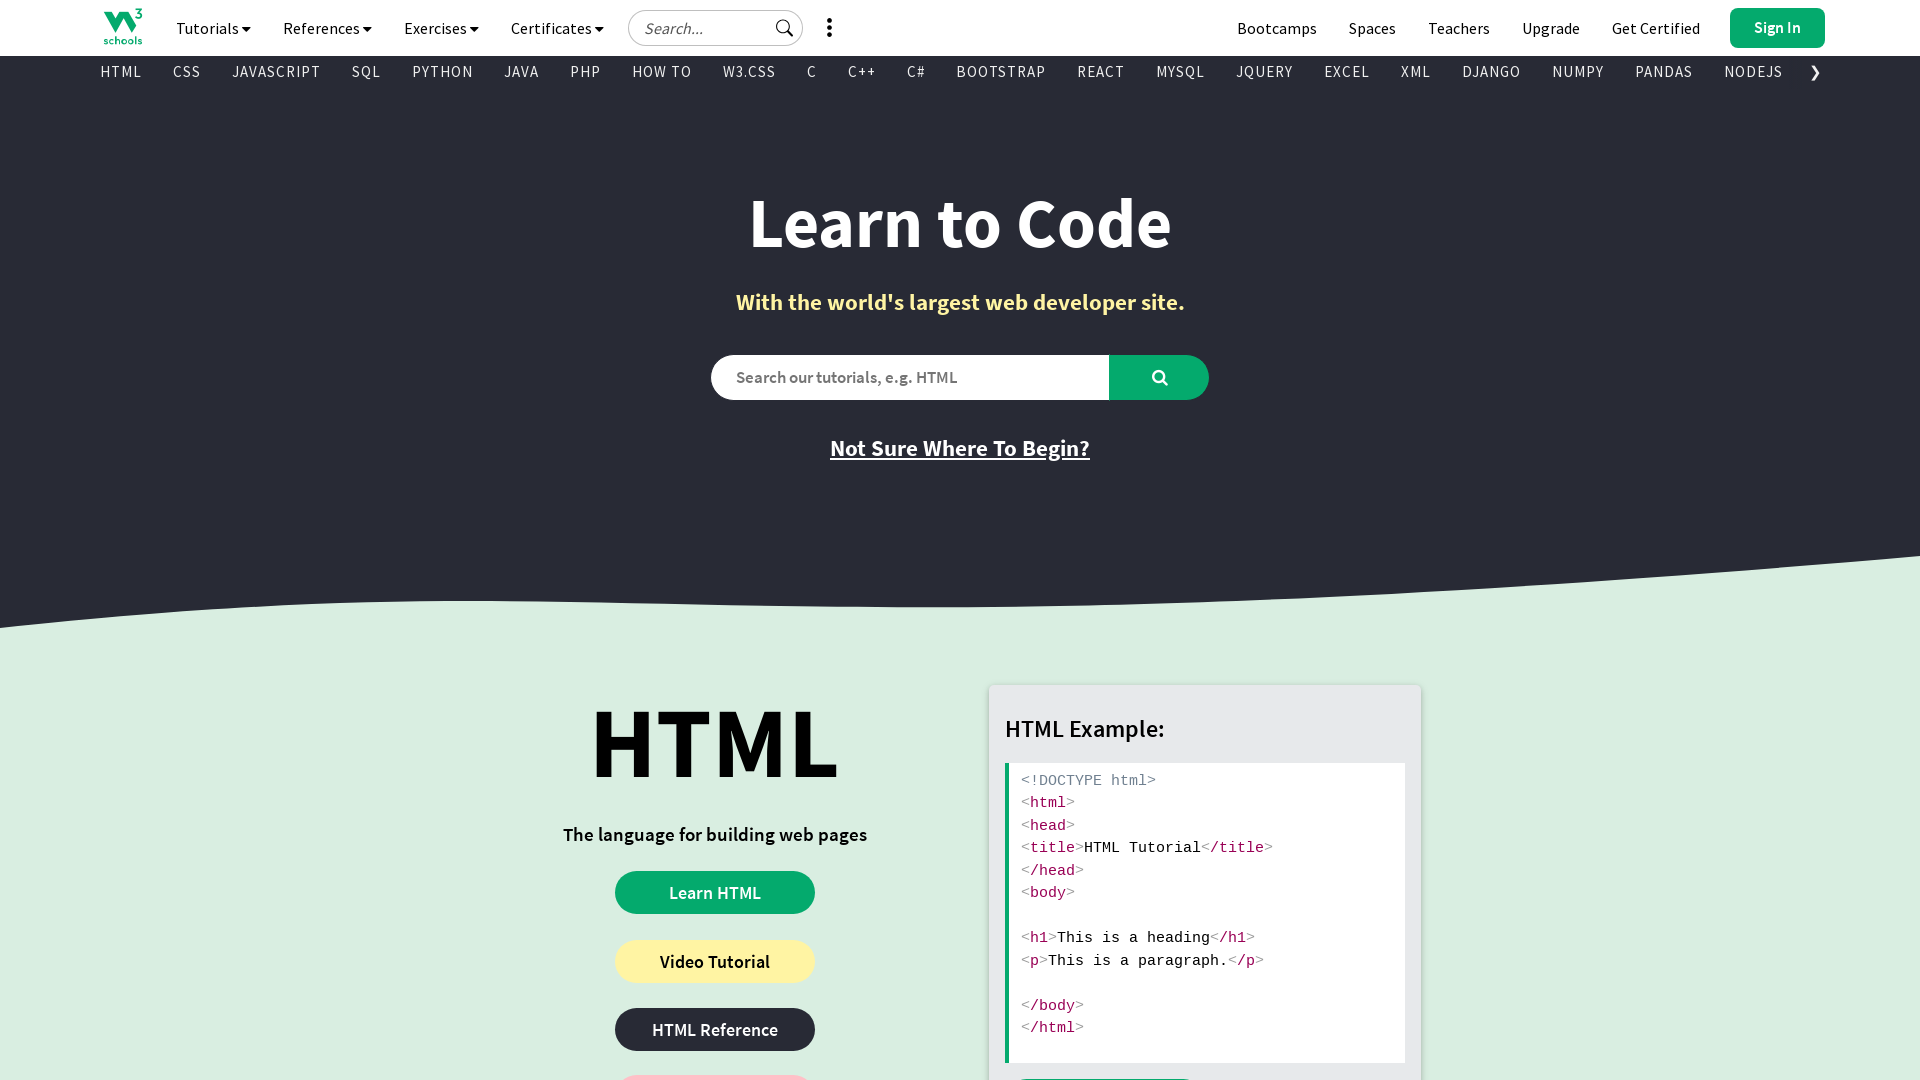

Retrieved and printed current viewport size
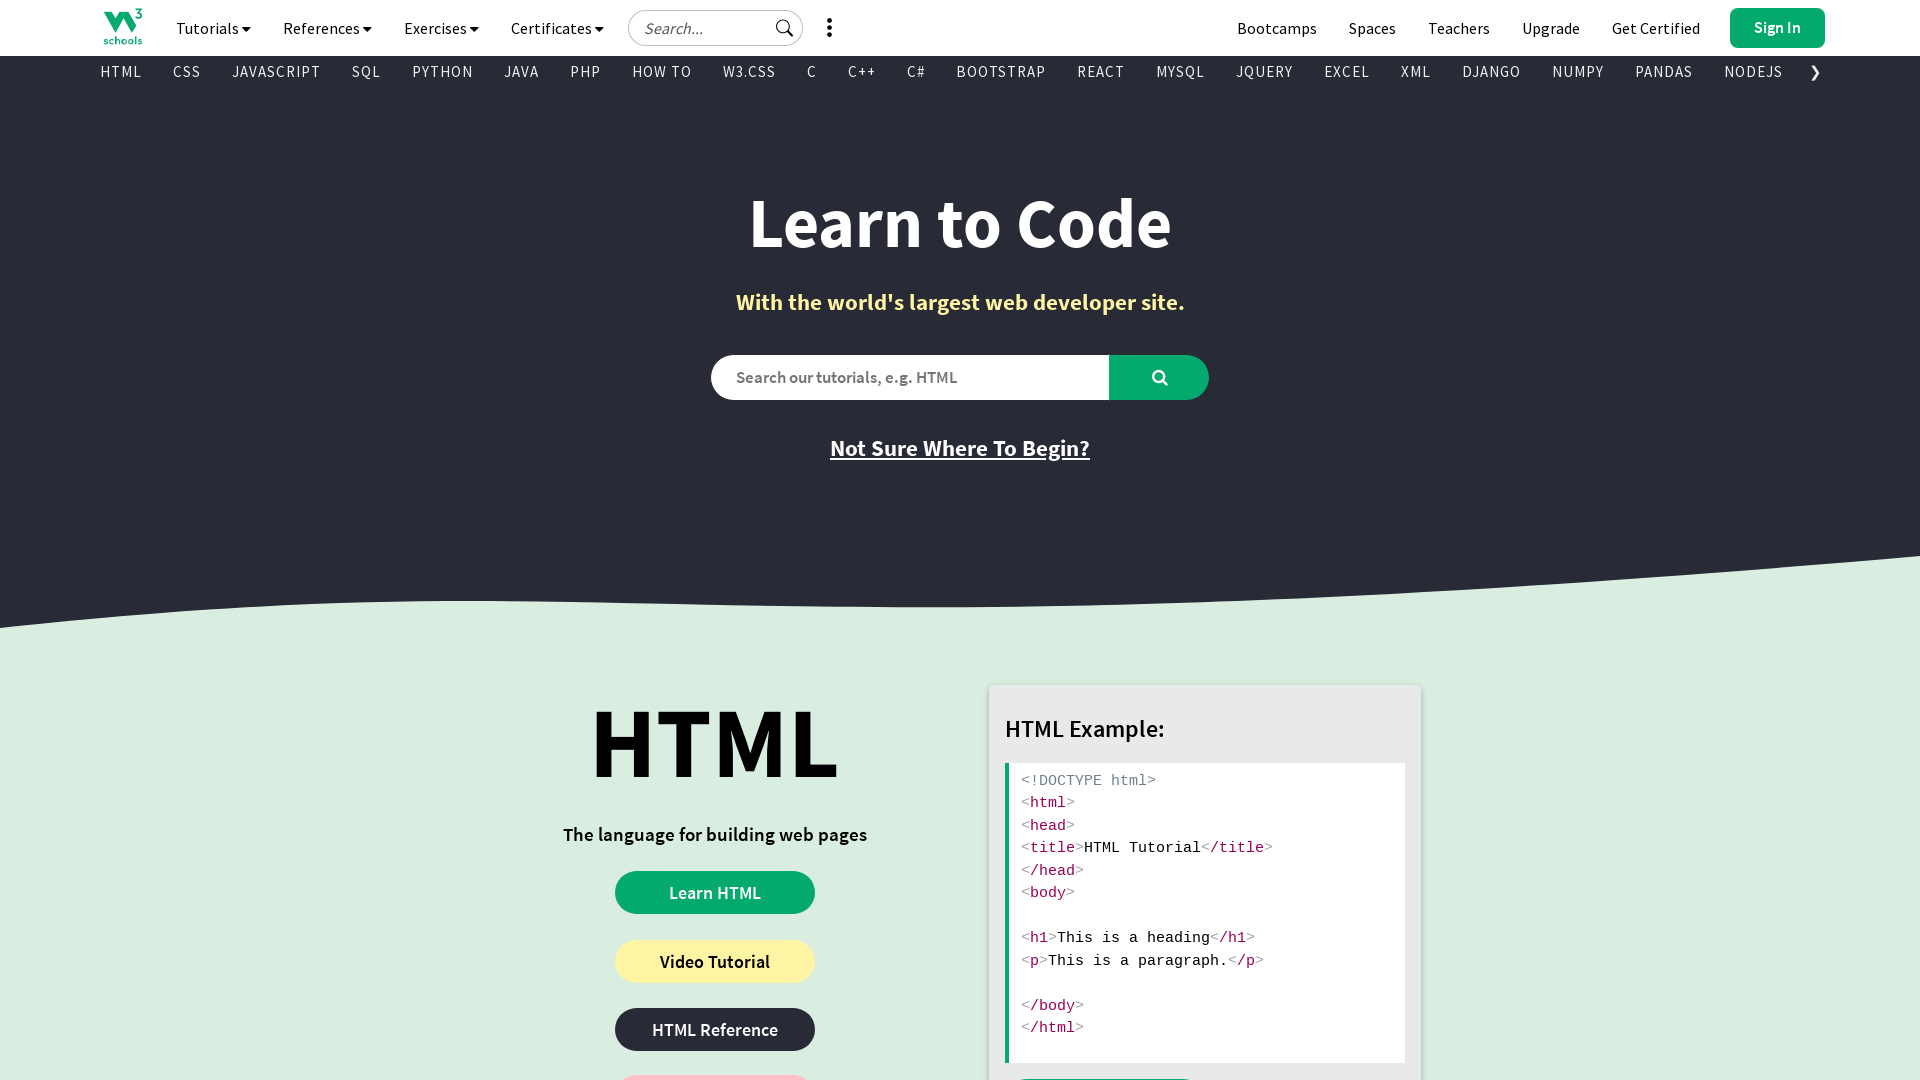

Waited 7 seconds to simulate minimized state
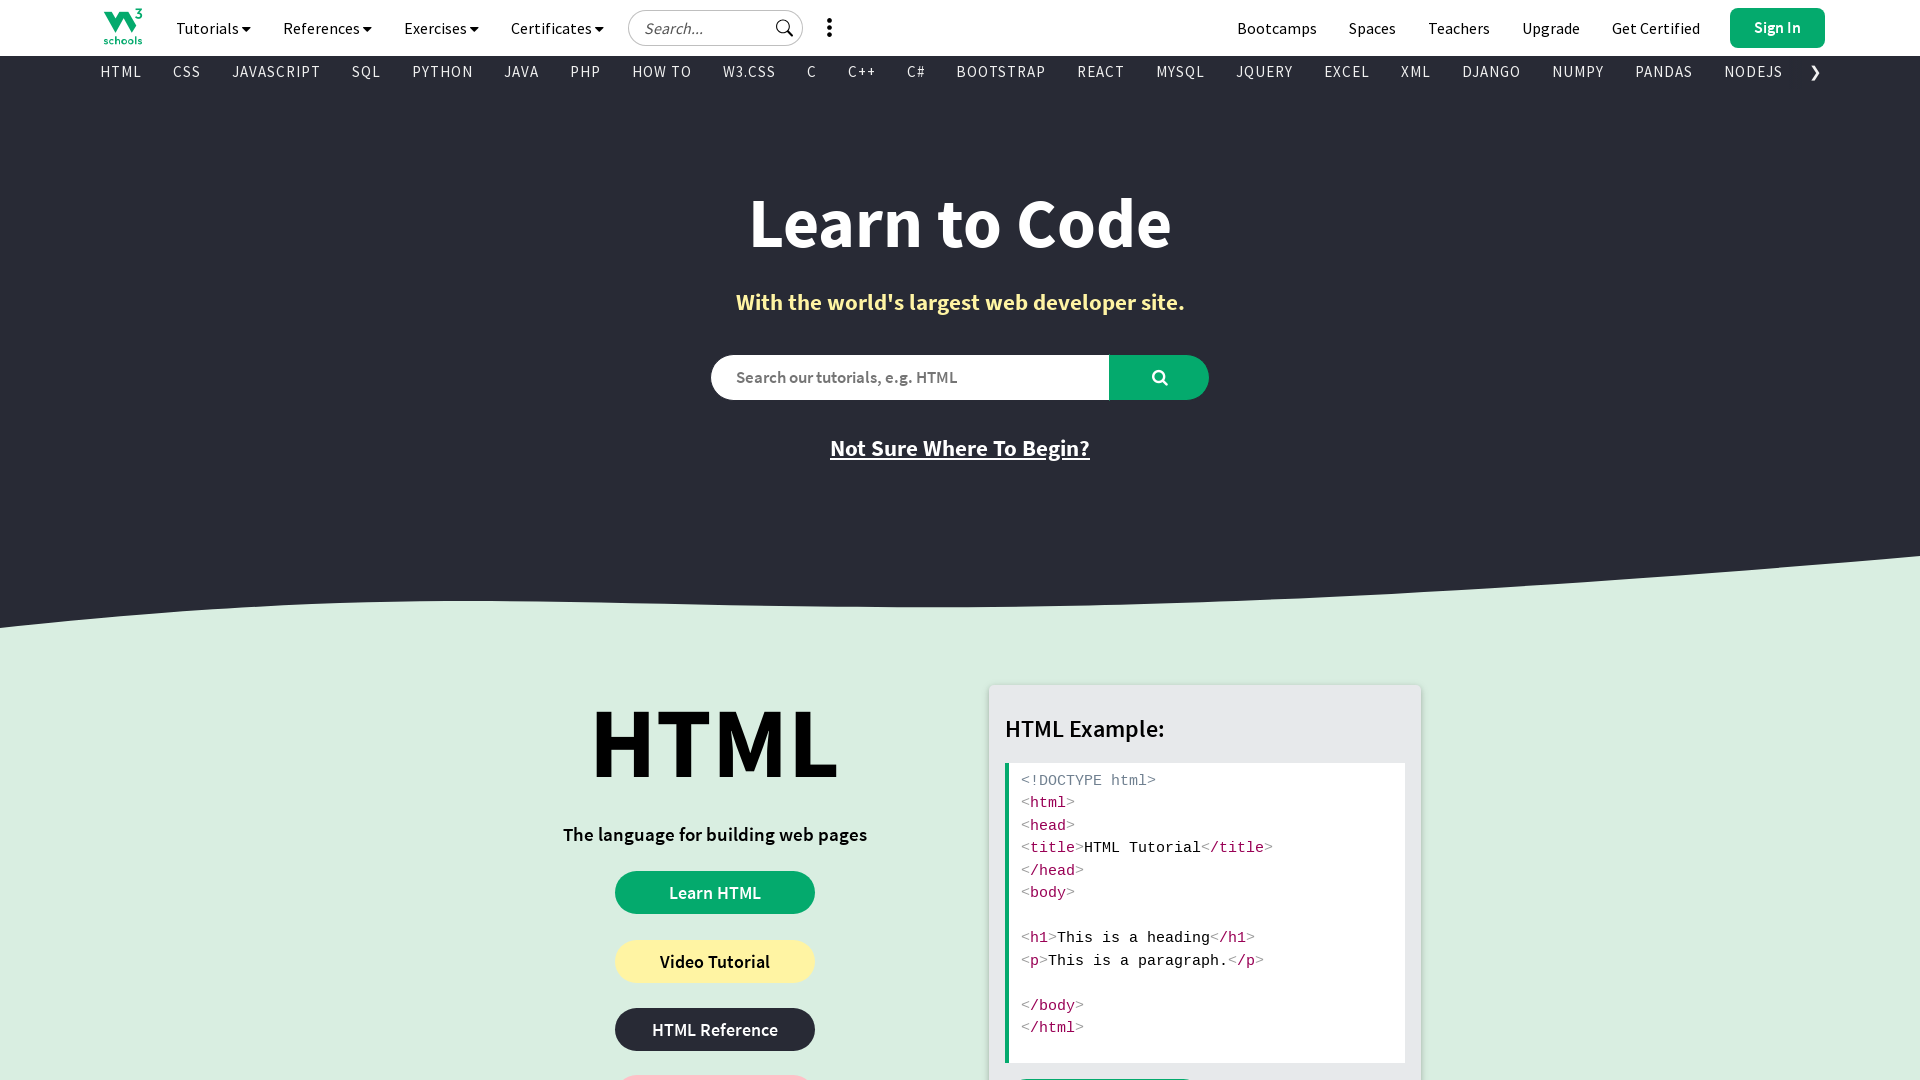

Retrieved and printed viewport size after wait period
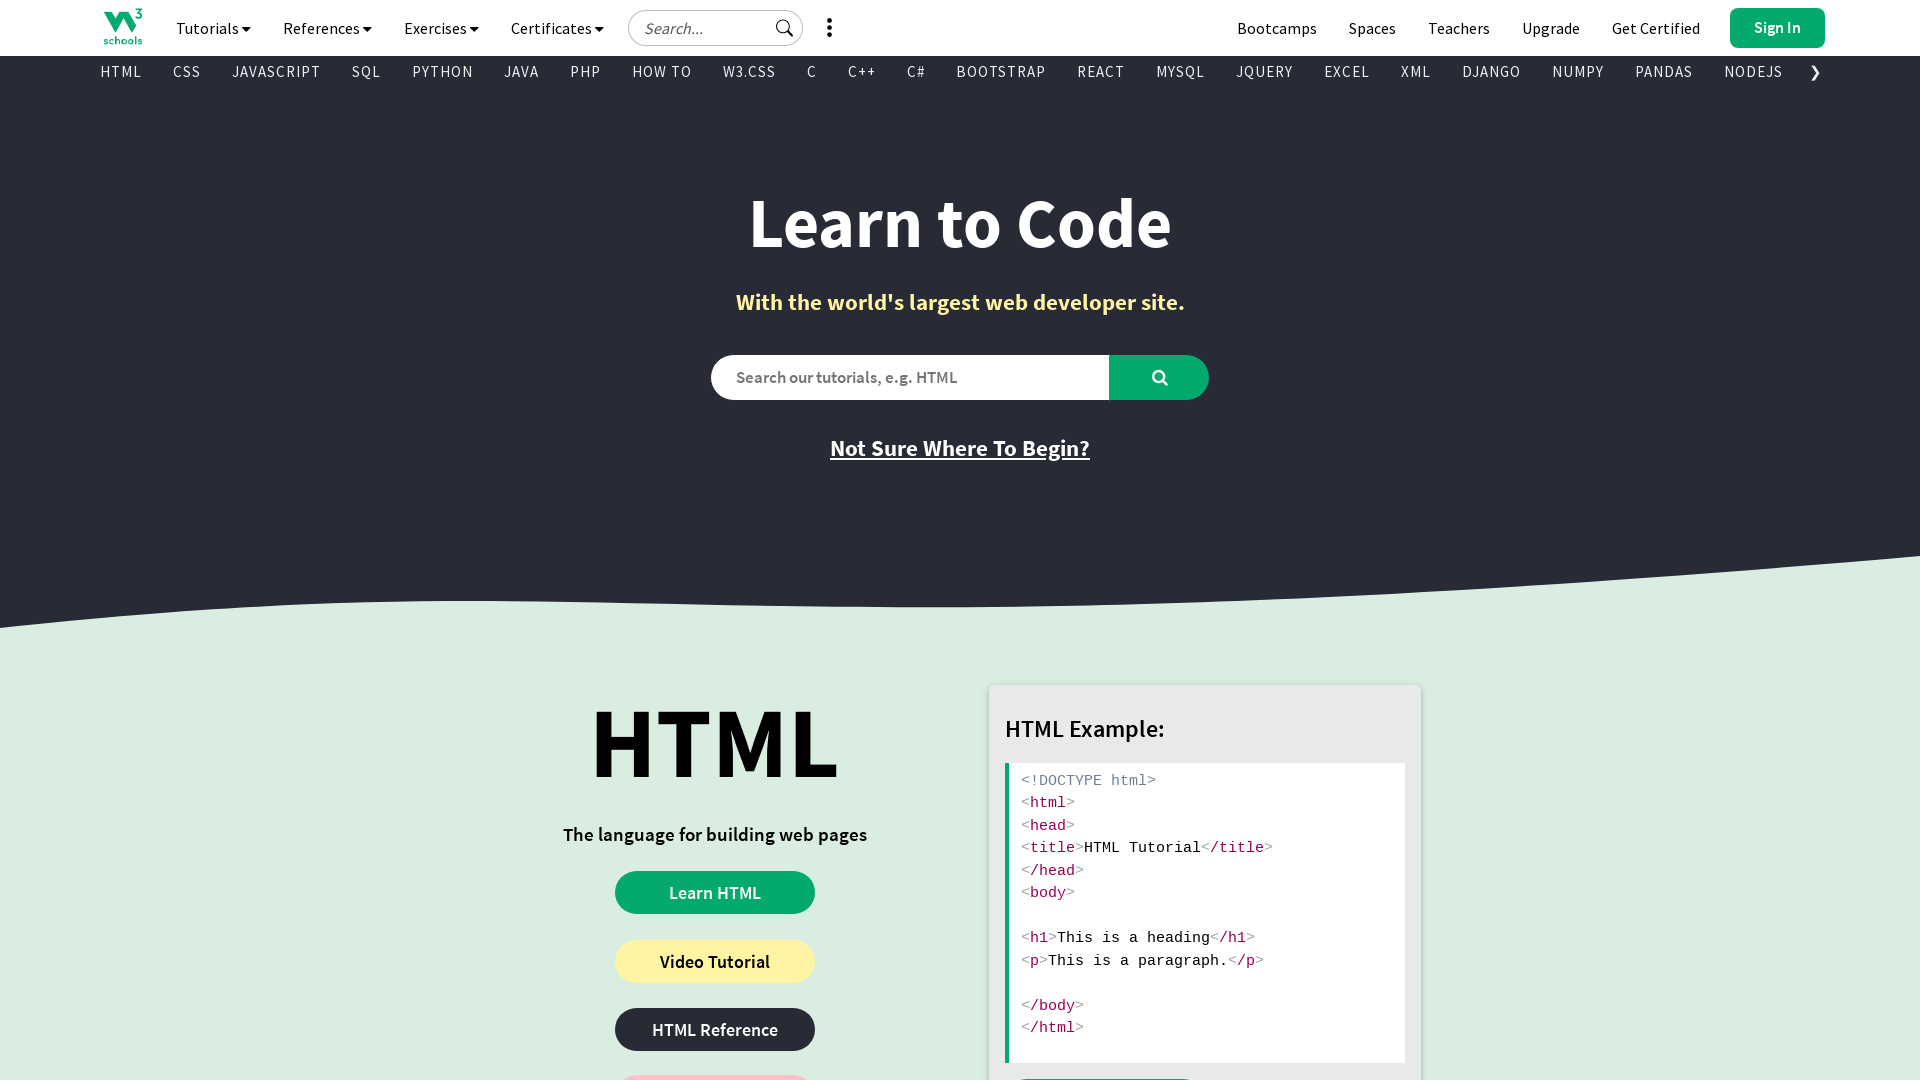

Set viewport size to 1920x1080 to simulate fullscreen mode
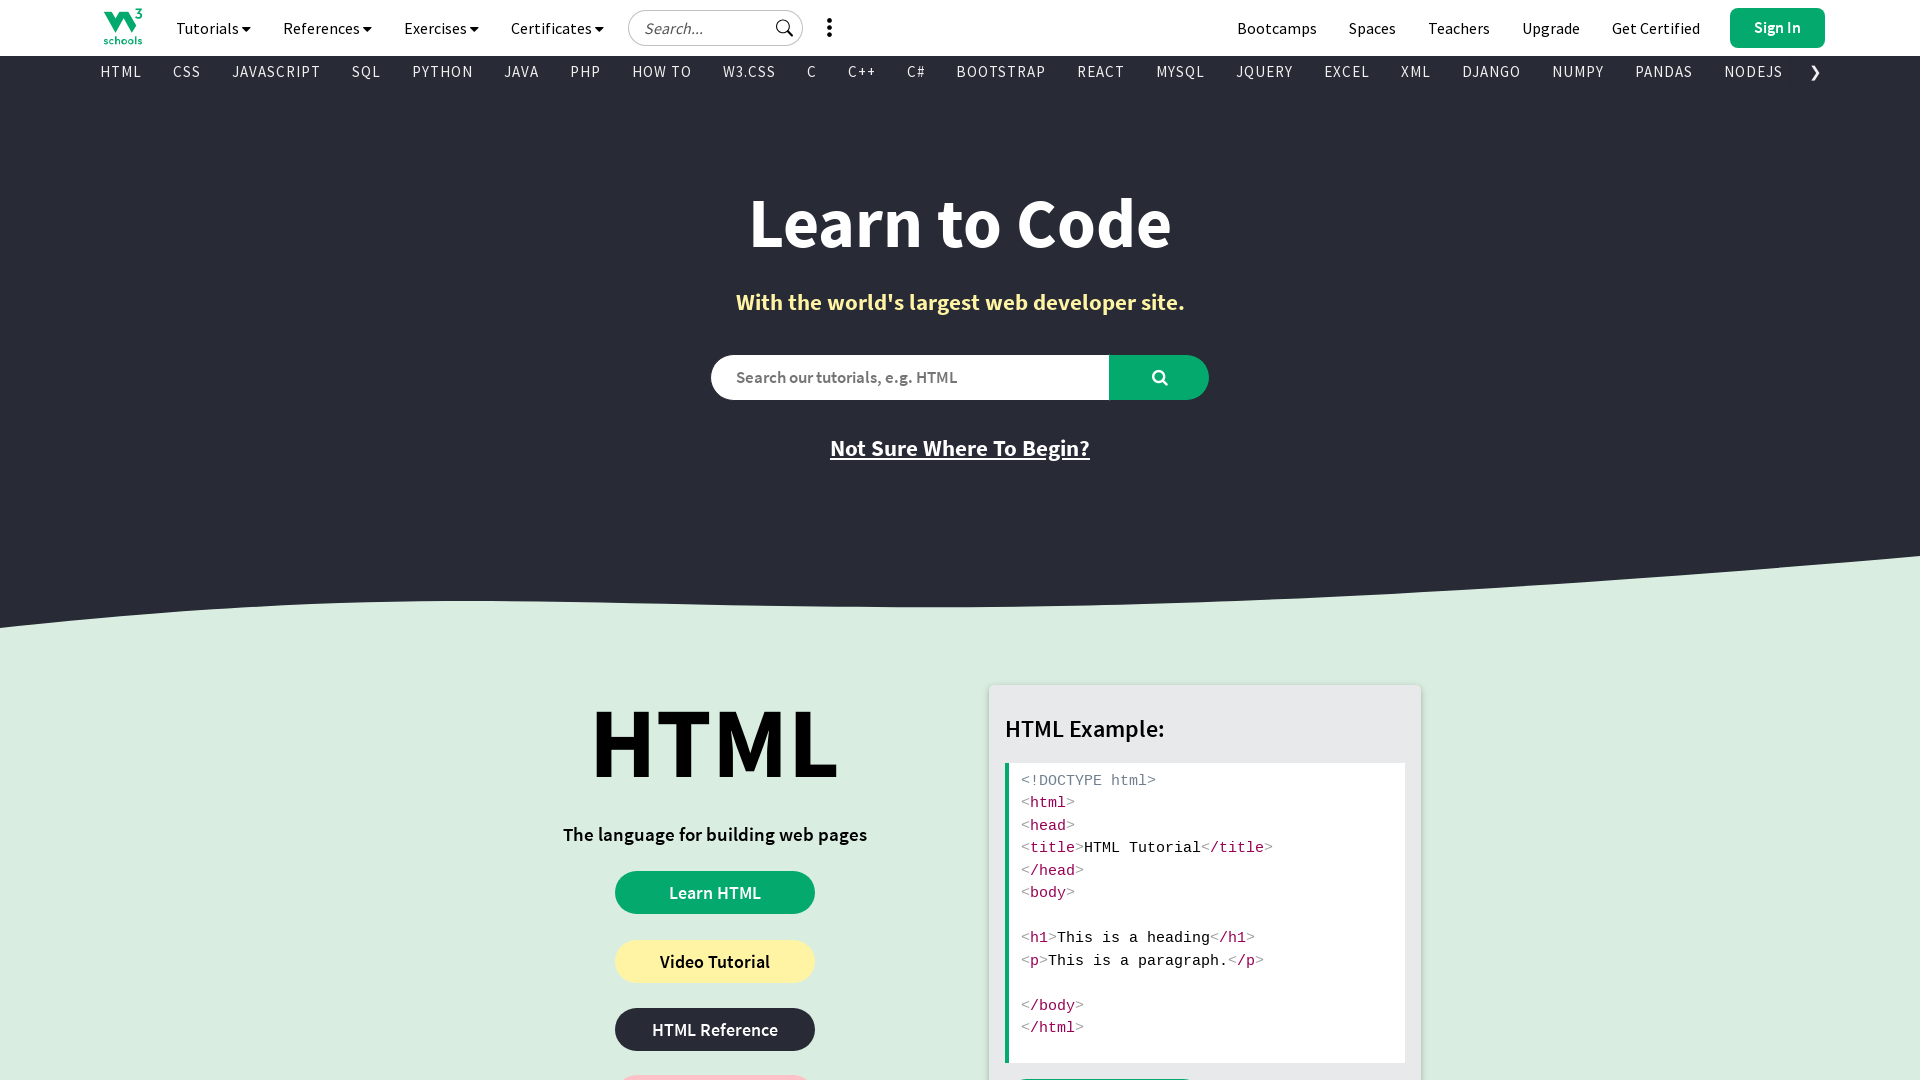

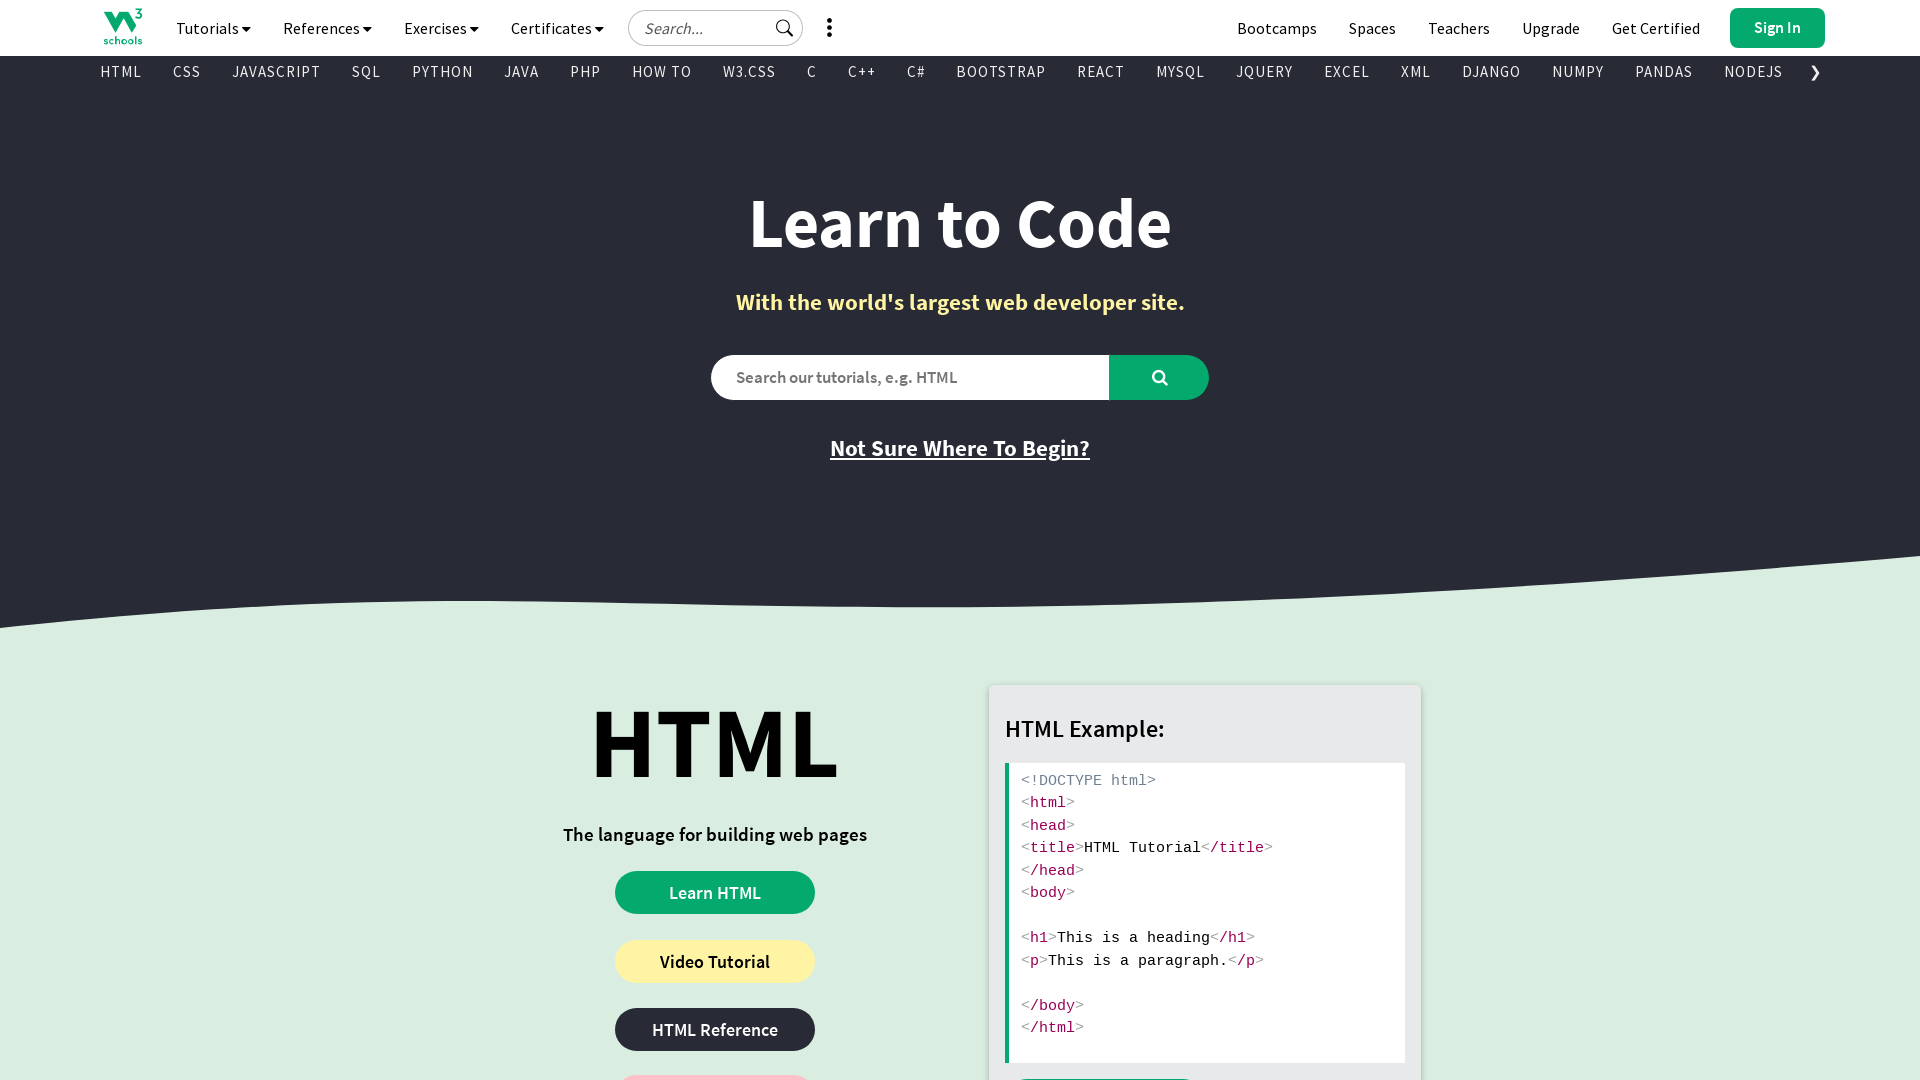